Navigates to a page with a large DOM and locates a specific element by ID, then highlights it with a red dashed border using JavaScript to visually verify the locator is correct.

Starting URL: http://the-internet.herokuapp.com/large

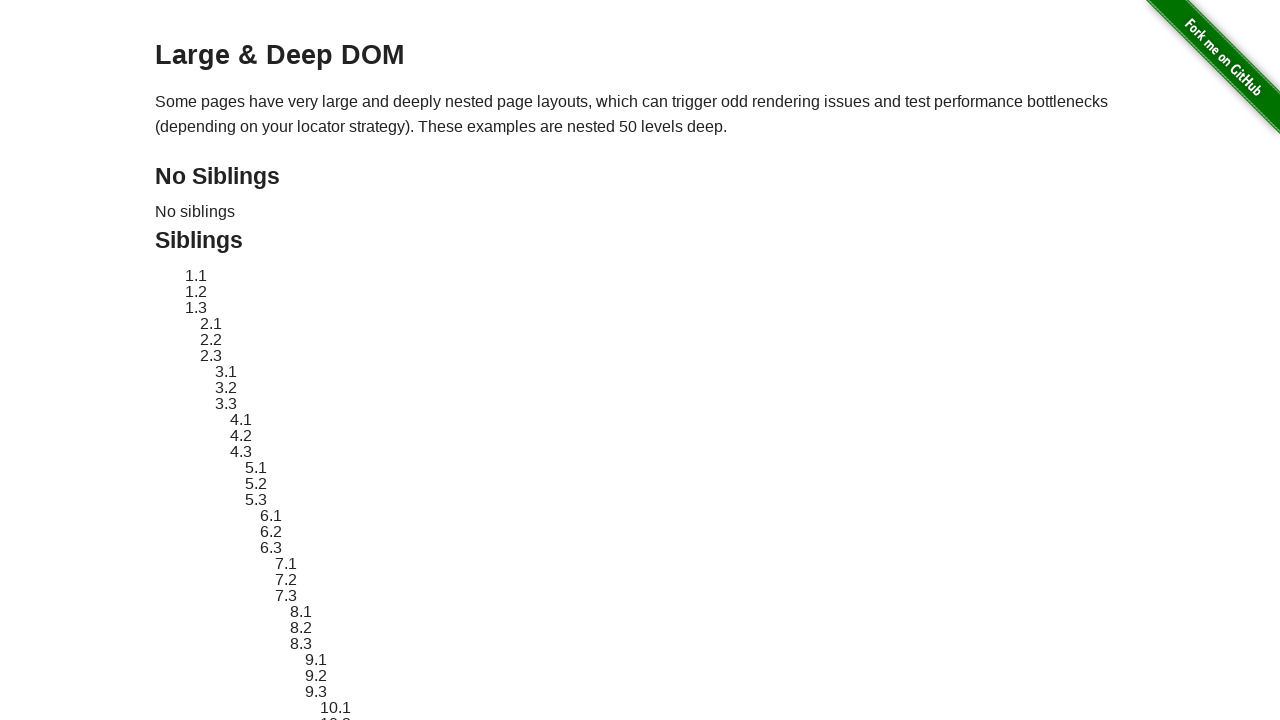

Waited for target element with ID 'sibling-2.3' to be present in DOM
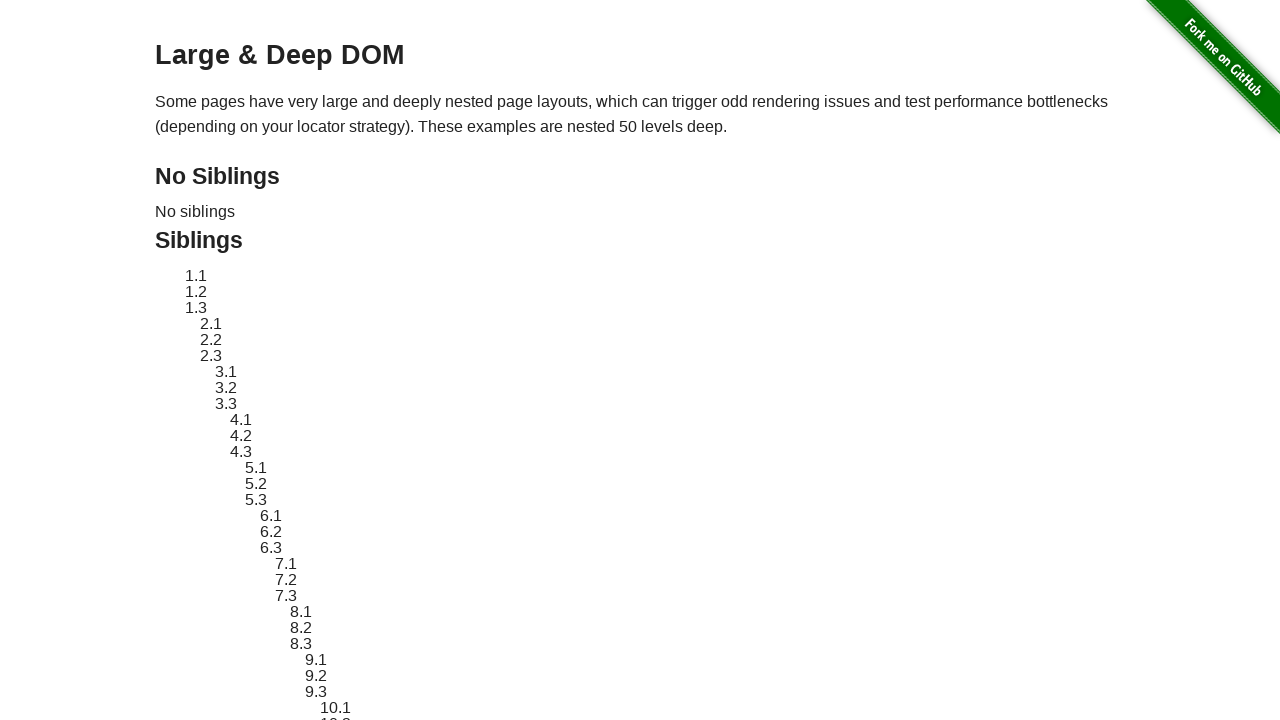

Located element with ID 'sibling-2.3'
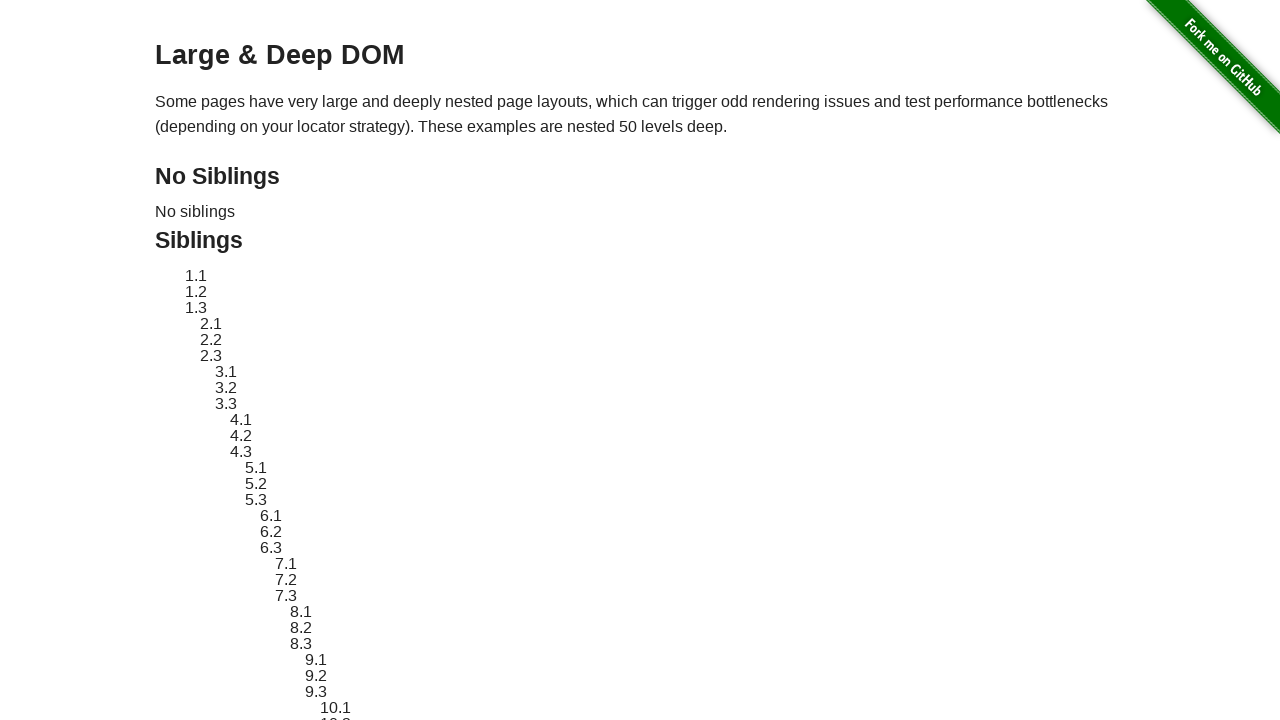

Applied red dashed border style to element using JavaScript
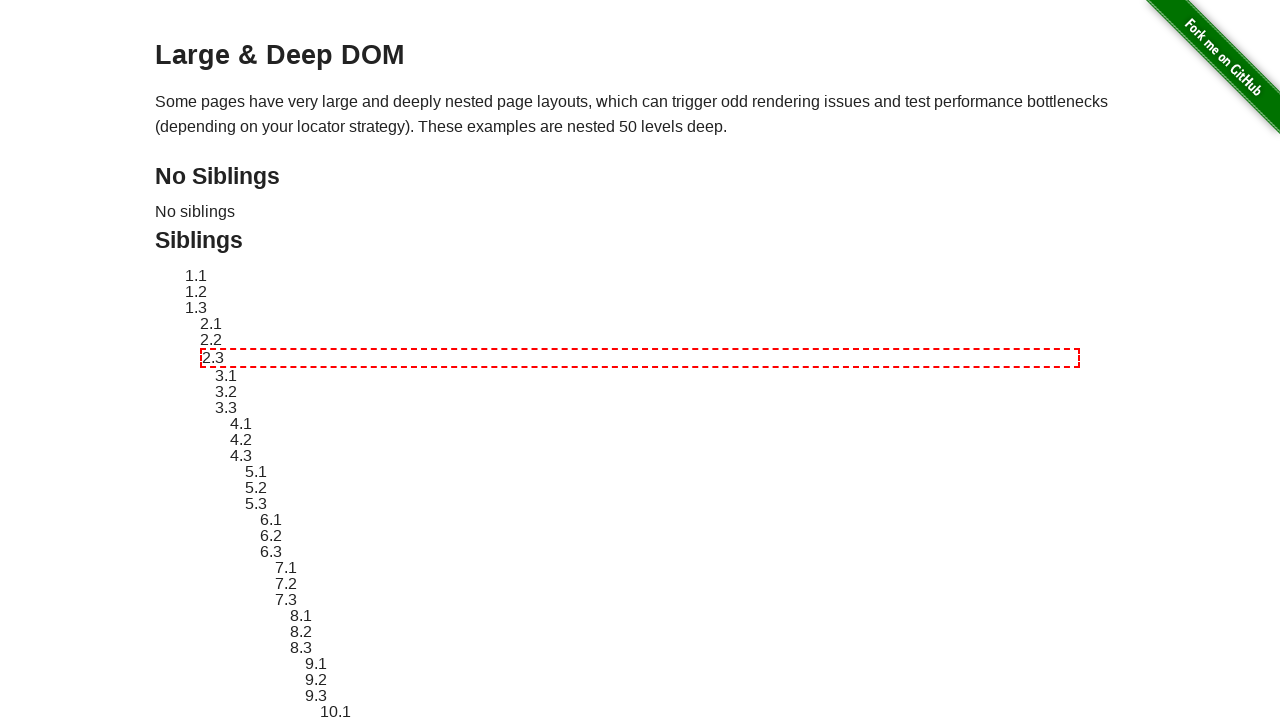

Waited 3 seconds to visually verify the highlighted element
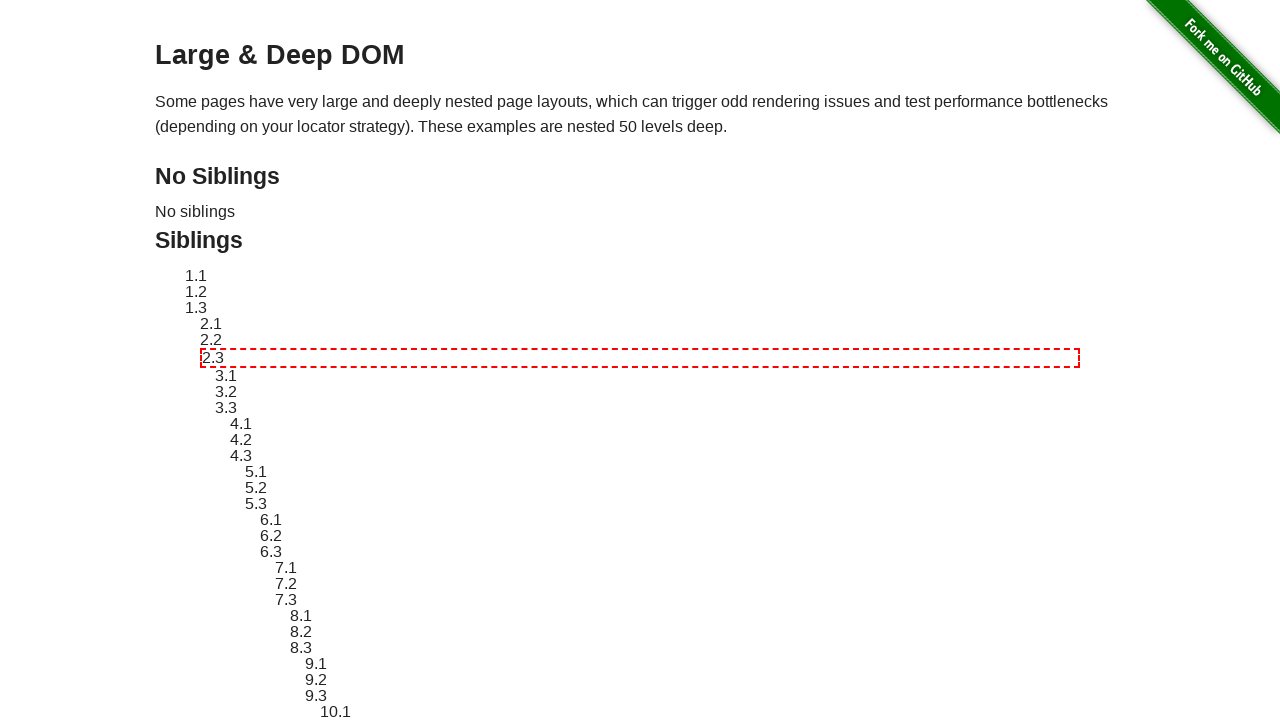

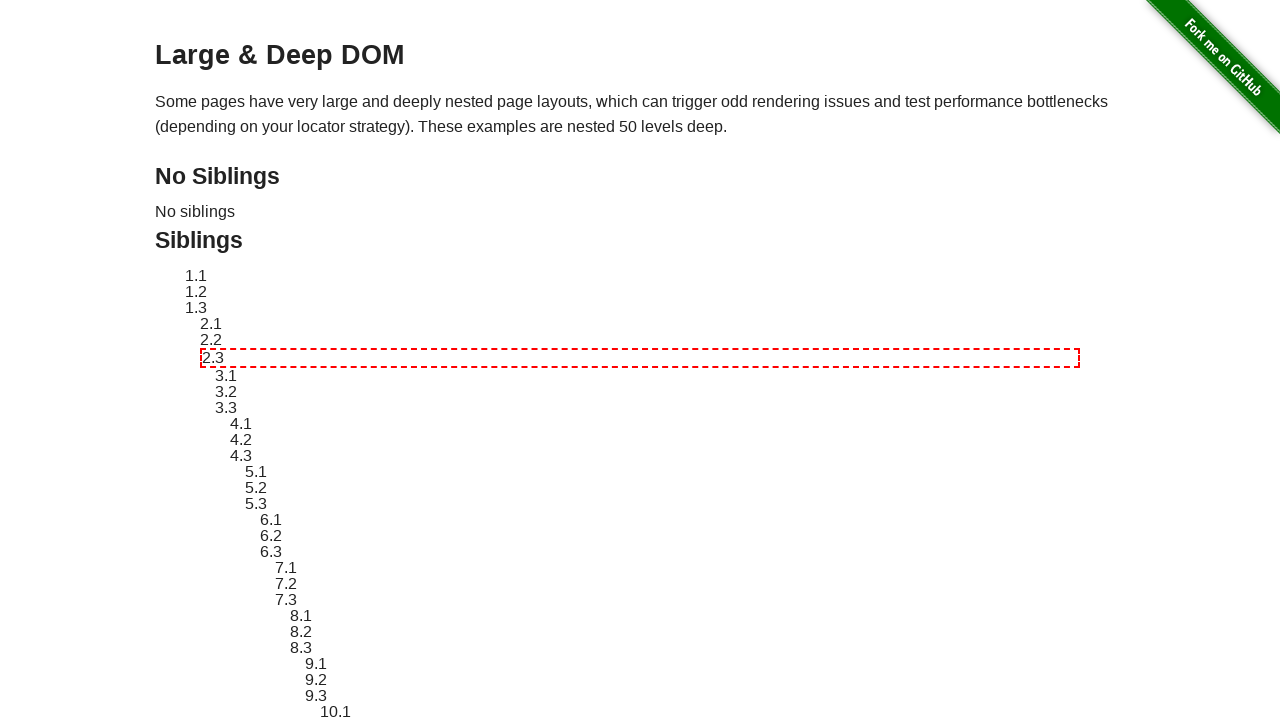